Tests basic navigation by starting at the ecom page and then navigating to the main homepage of triotend.com

Starting URL: http://triotend.com/ecom

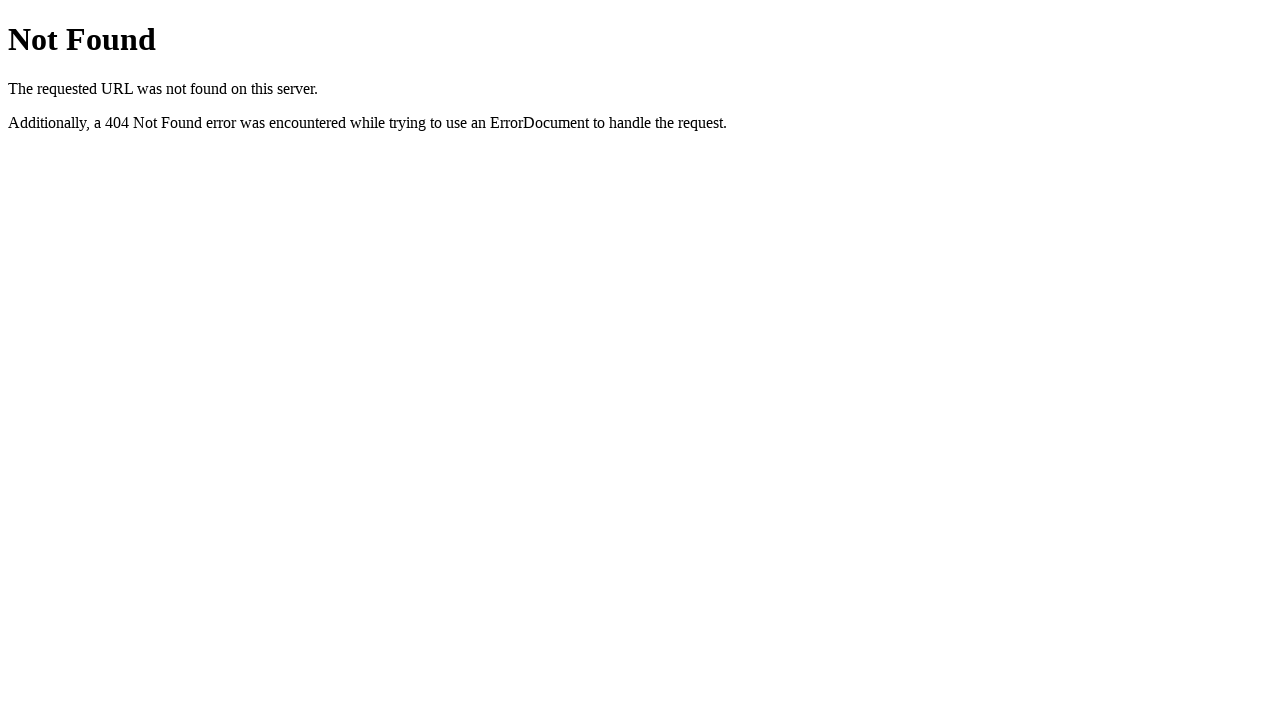

Navigated to triotend.com main homepage
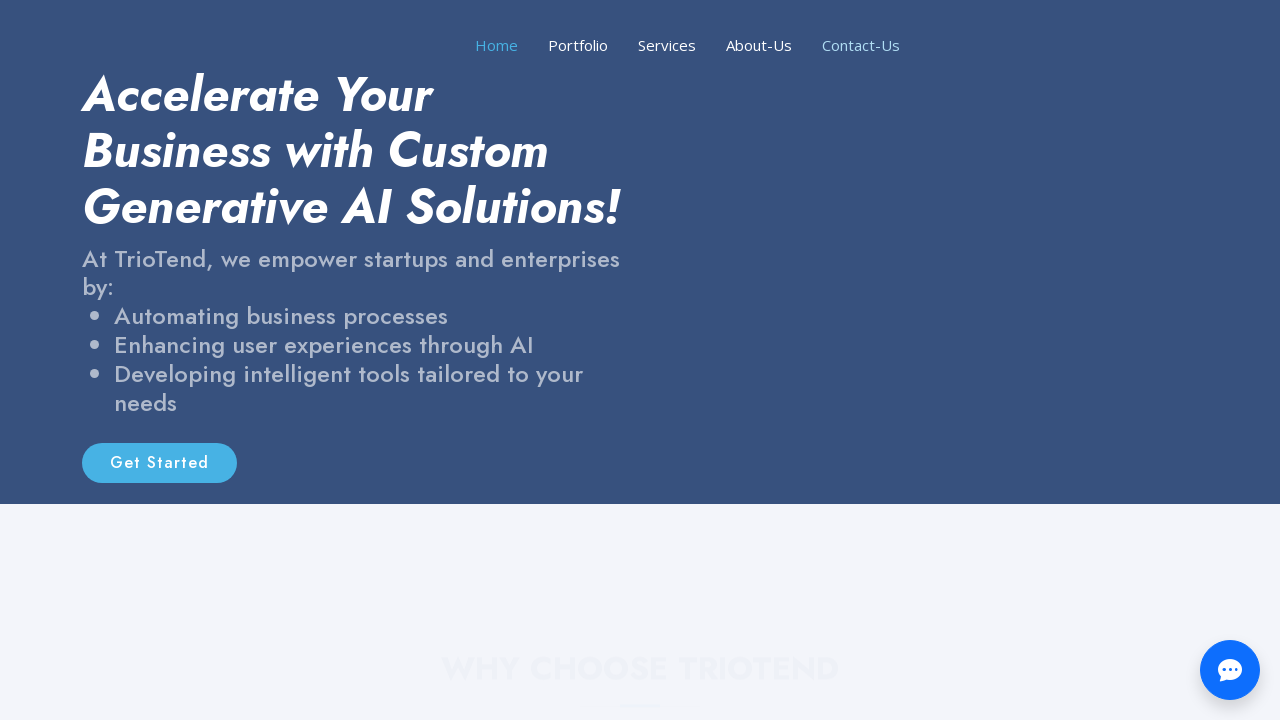

Page loaded and DOM content is ready
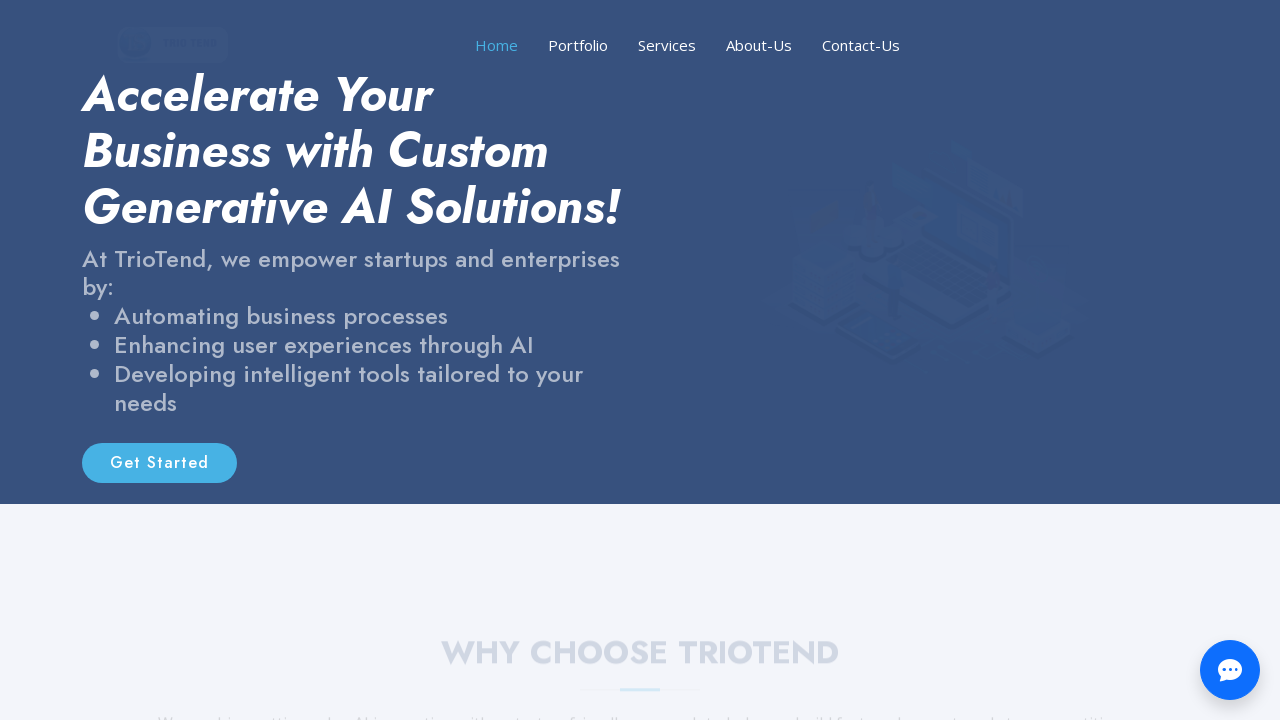

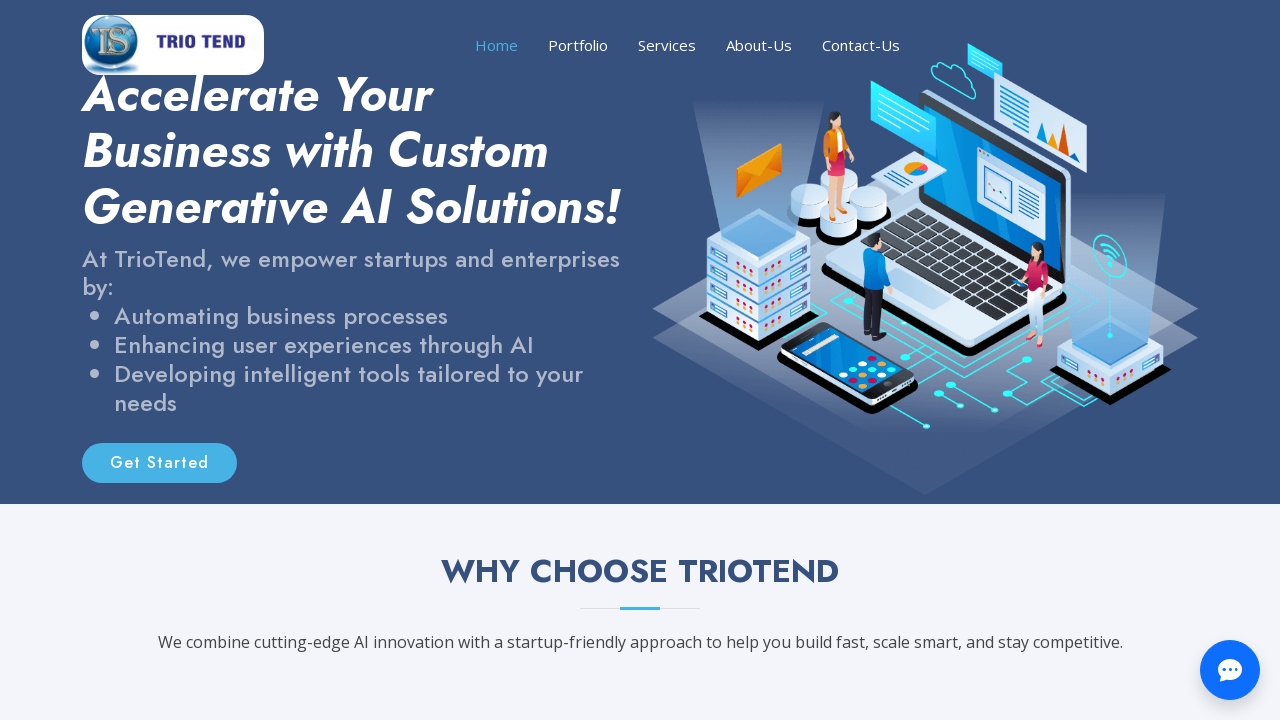